Tests relative locator functionality by interacting with various form elements using positional relationships on an Angular practice form

Starting URL: https://rahulshettyacademy.com/angularpractice/

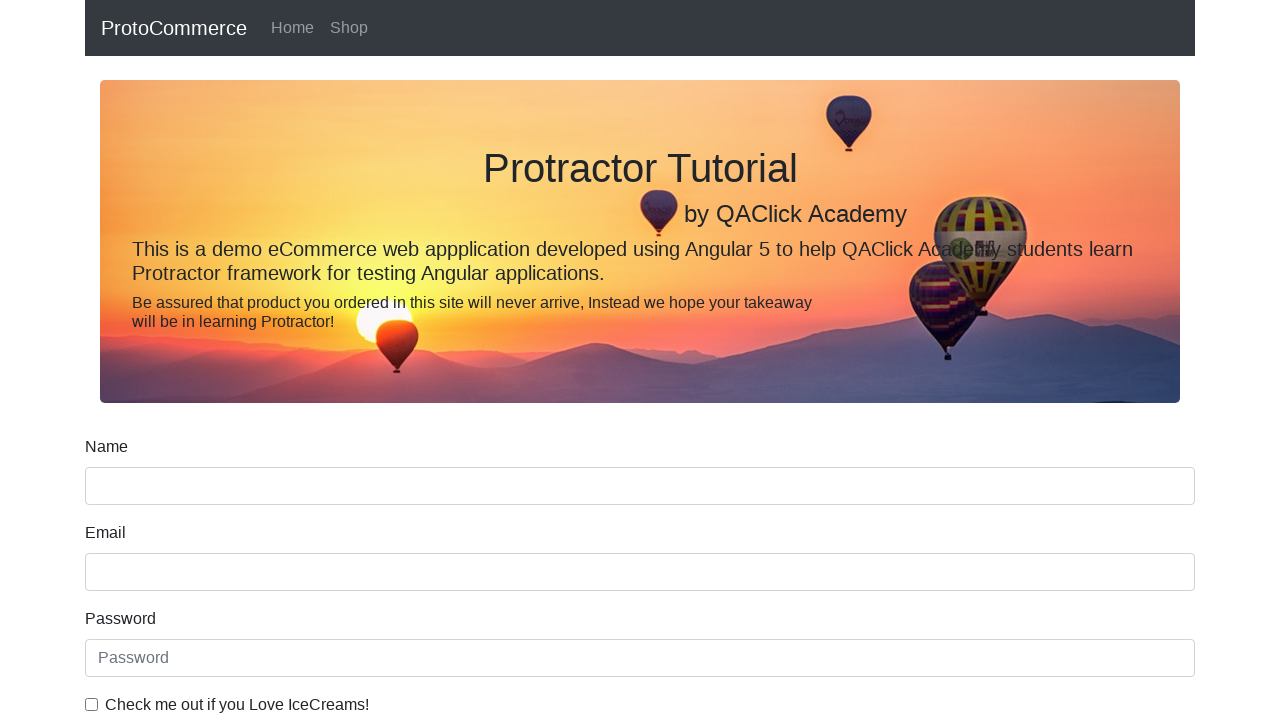

Located name input box
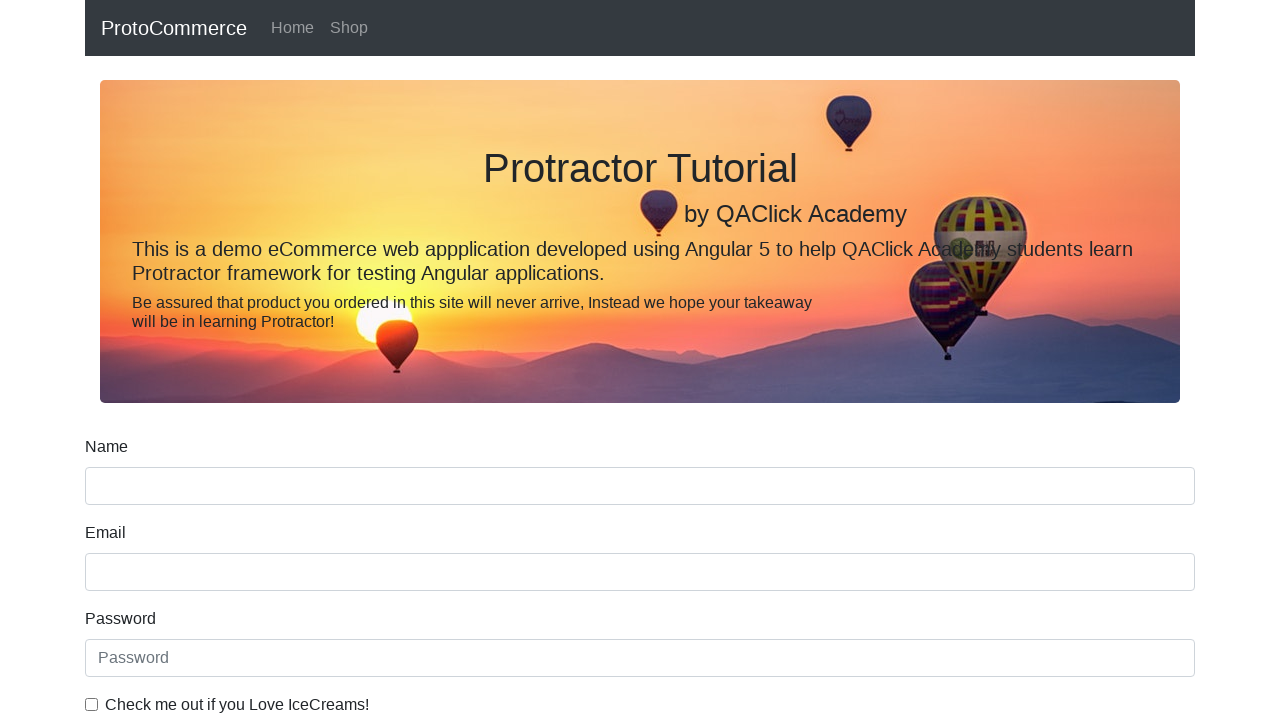

Located label above name input using relative positioning
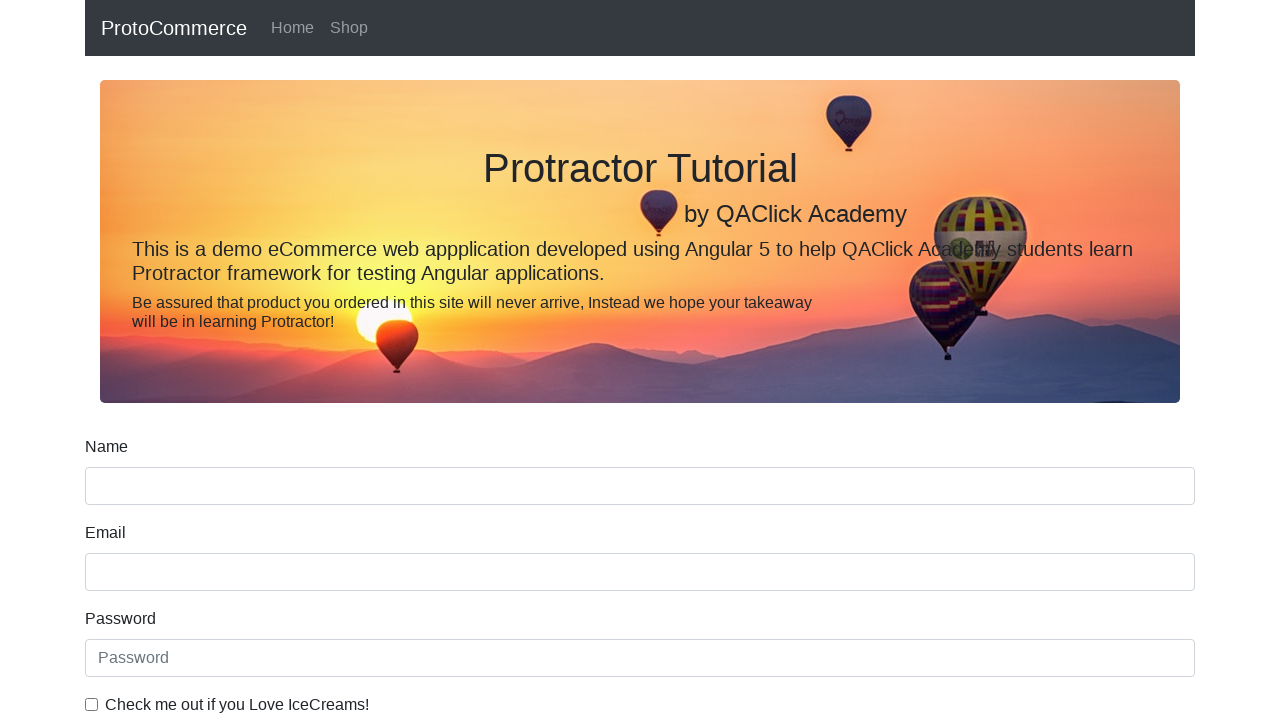

Located date of birth label
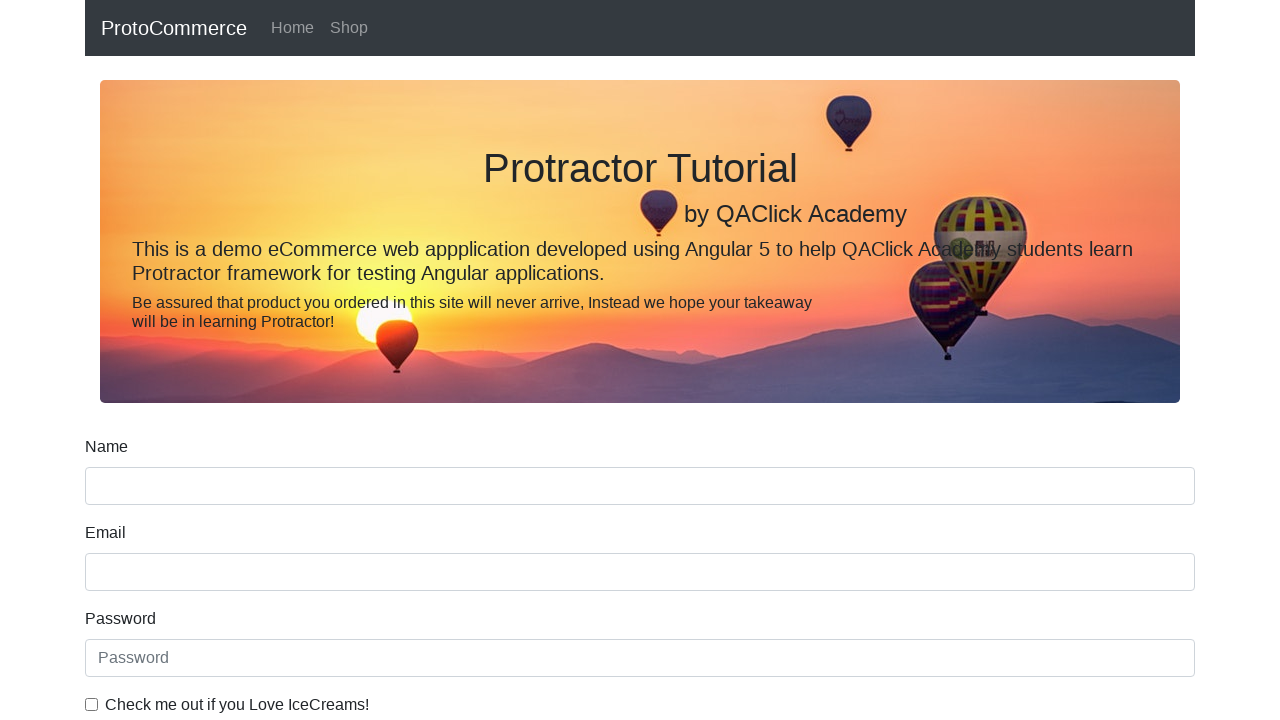

Clicked date of birth input field below the label at (640, 412) on input >> internal:has="xpath=preceding-sibling::*[1][self::label[@for='dateofBir
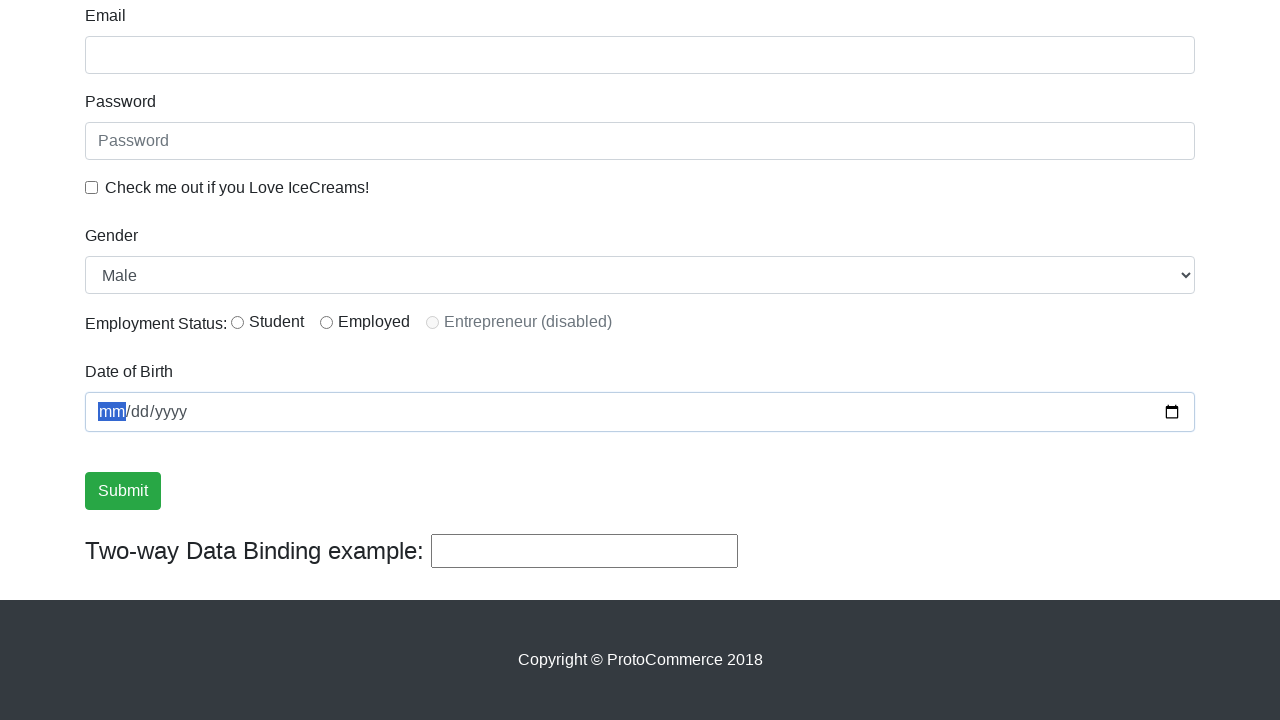

Located checkbox label for 'exampleCheck1'
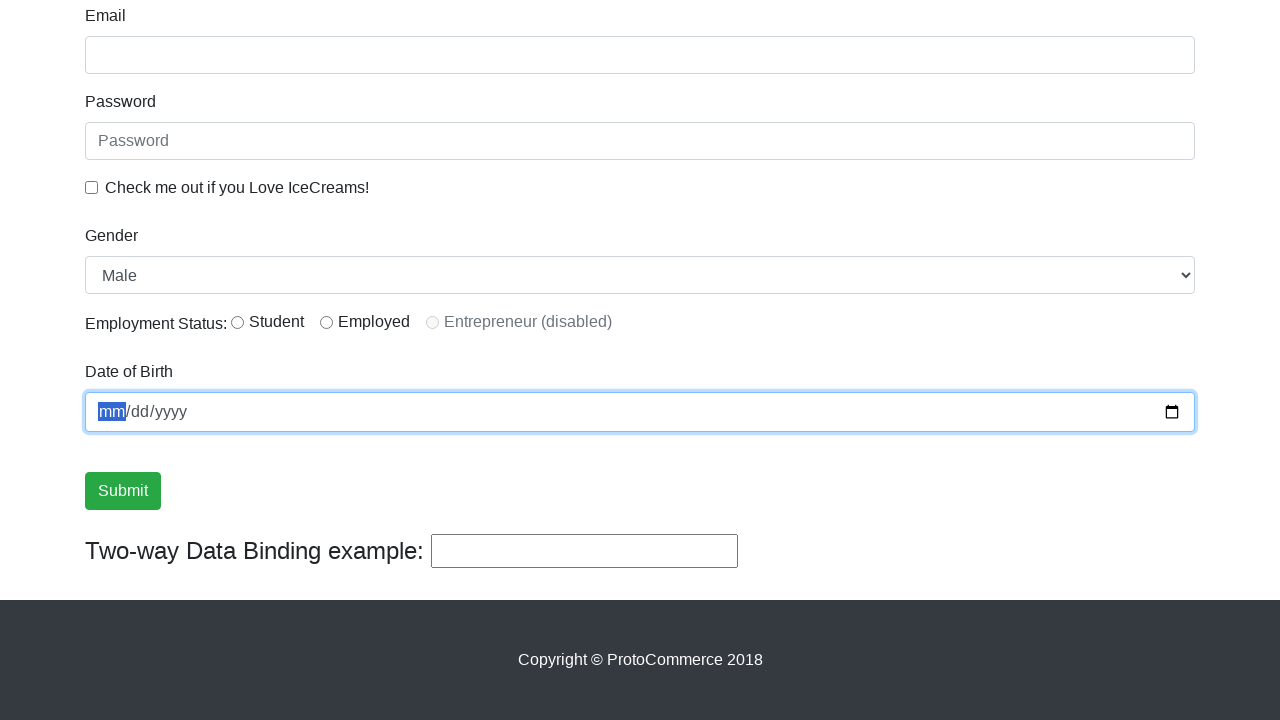

Clicked checkbox input to the left of the label at (92, 187) on xpath=//label[@for='exampleCheck1']/preceding-sibling::input[1]
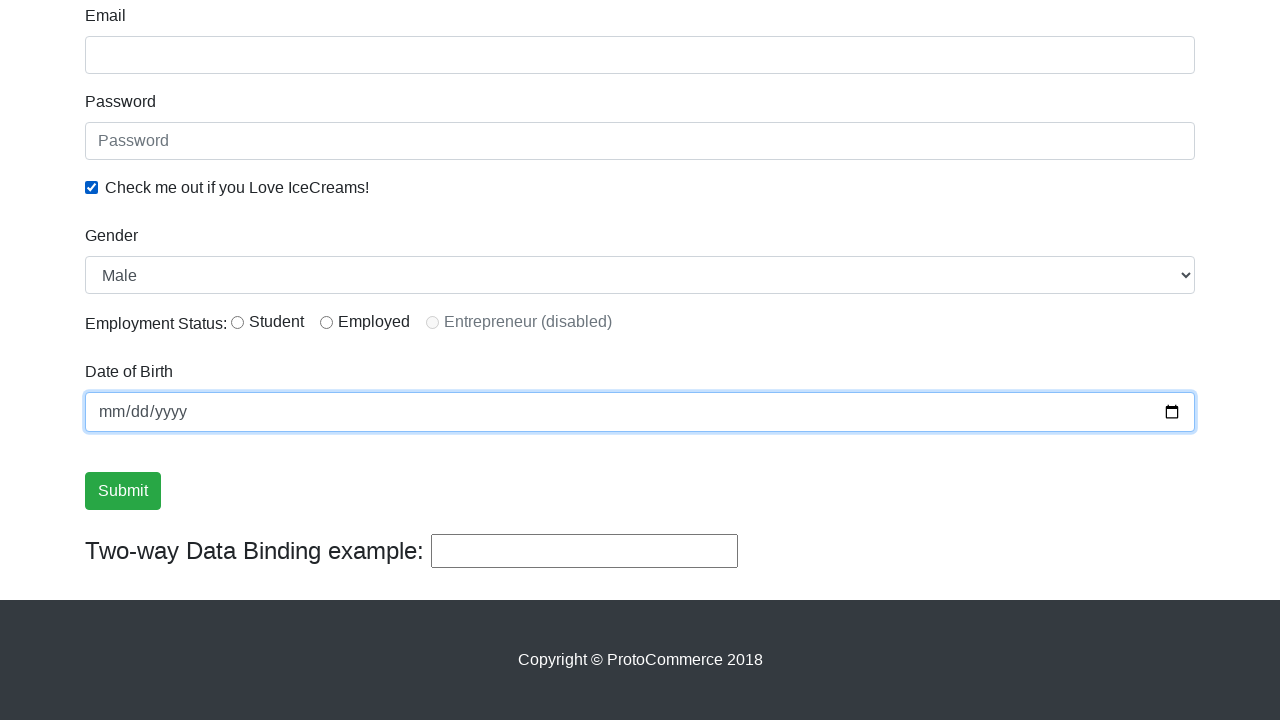

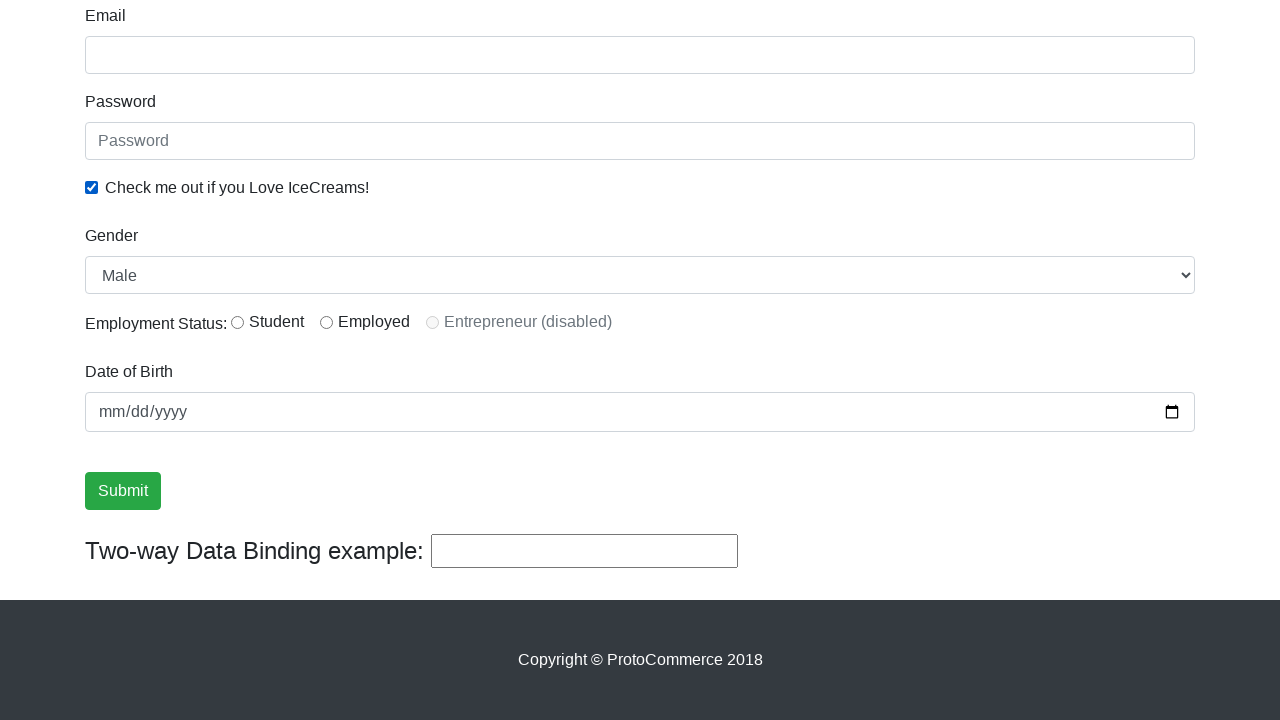